Tests dynamic controls by clicking a button twice to toggle checkbox visibility

Starting URL: https://the-internet.herokuapp.com/dynamic_controls

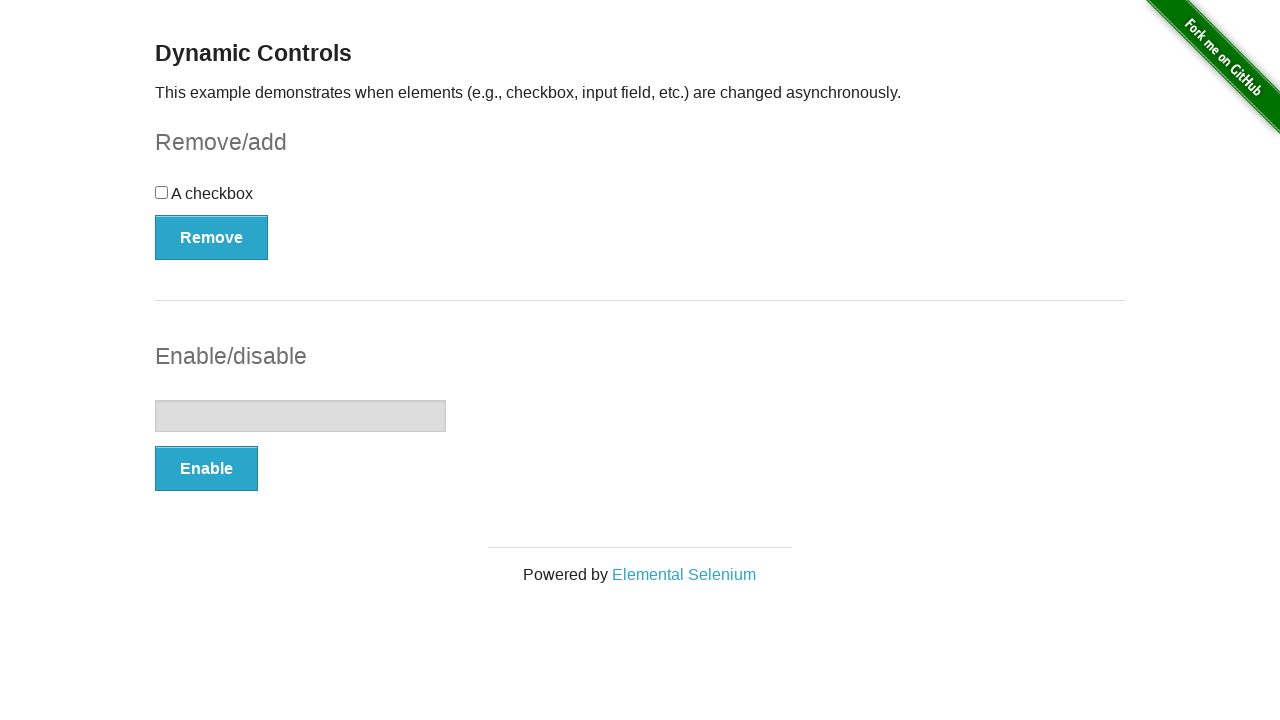

Clicked checkbox toggle button to remove checkbox at (212, 237) on #checkbox-example > button
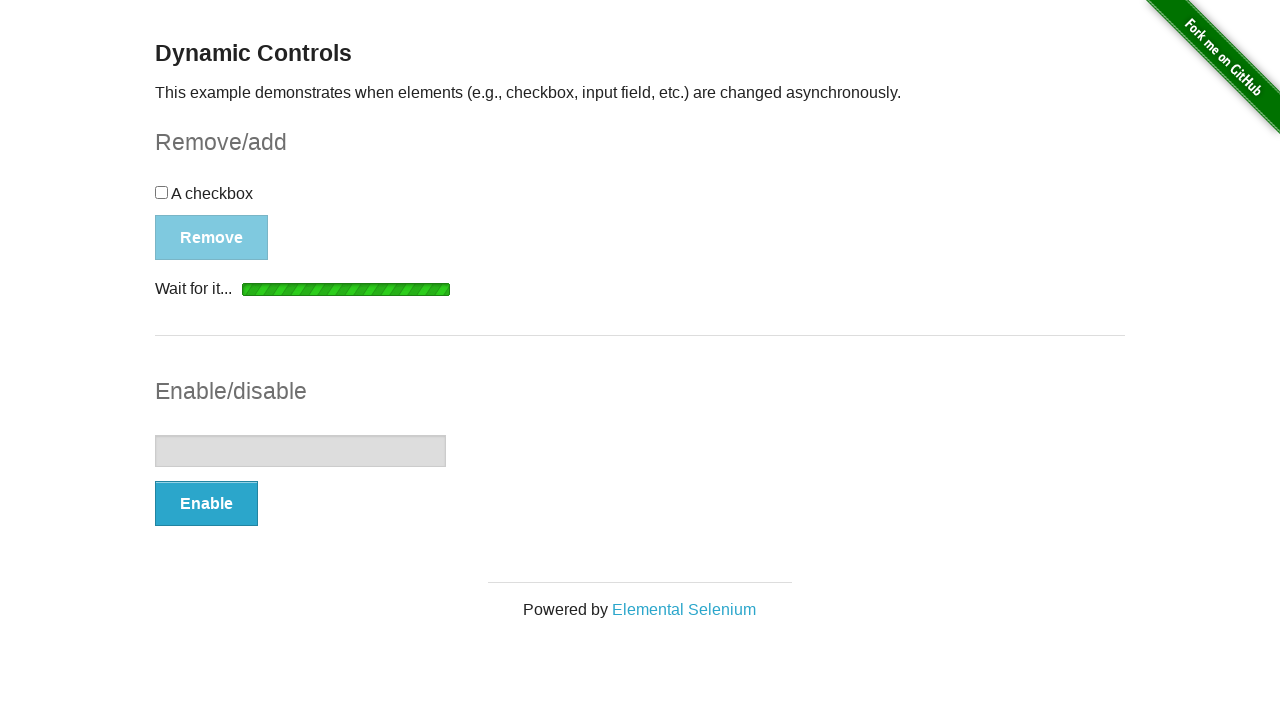

Waited for checkbox removal mutation to complete
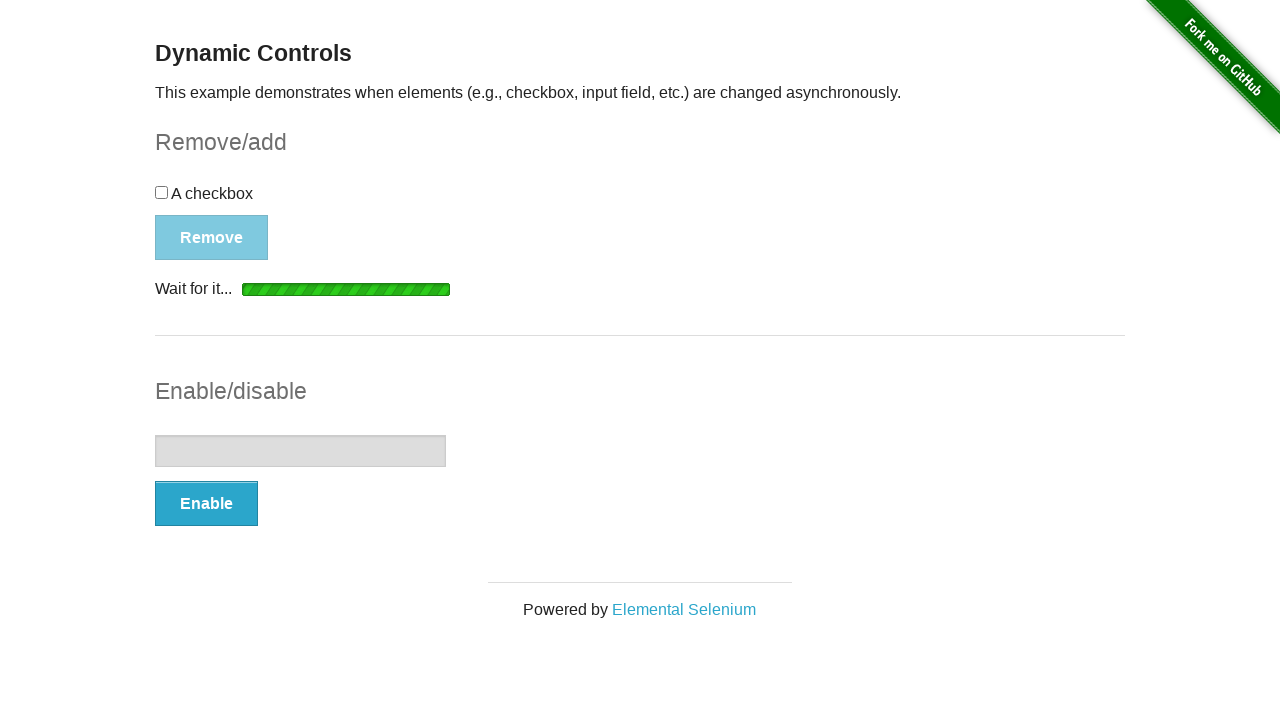

Clicked checkbox toggle button to add checkbox back at (196, 208) on #checkbox-example > button
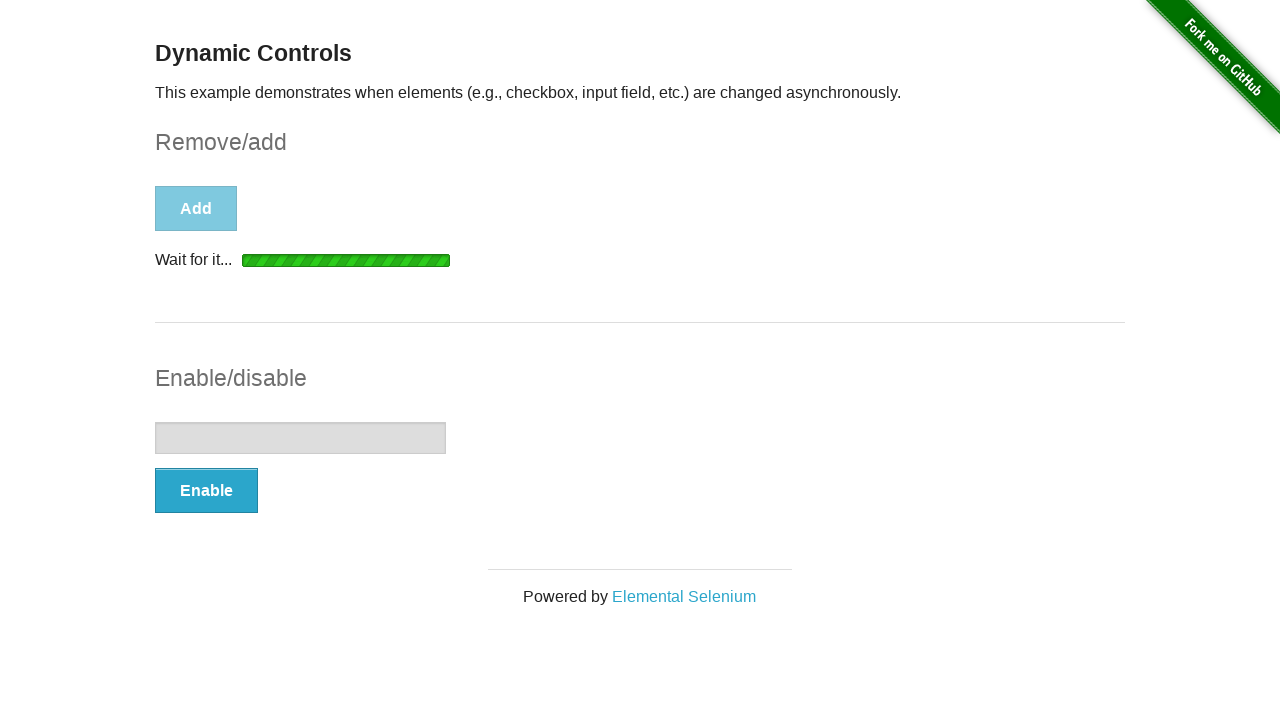

Waited for checkbox addition mutation to complete
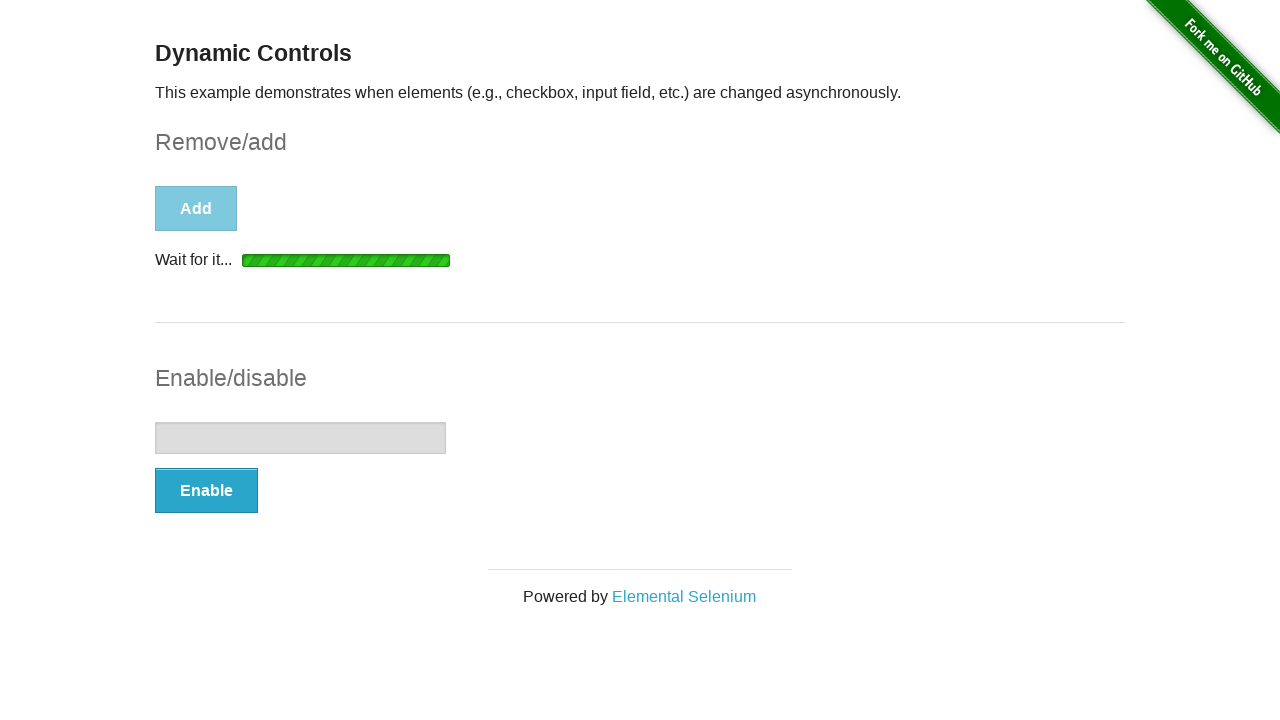

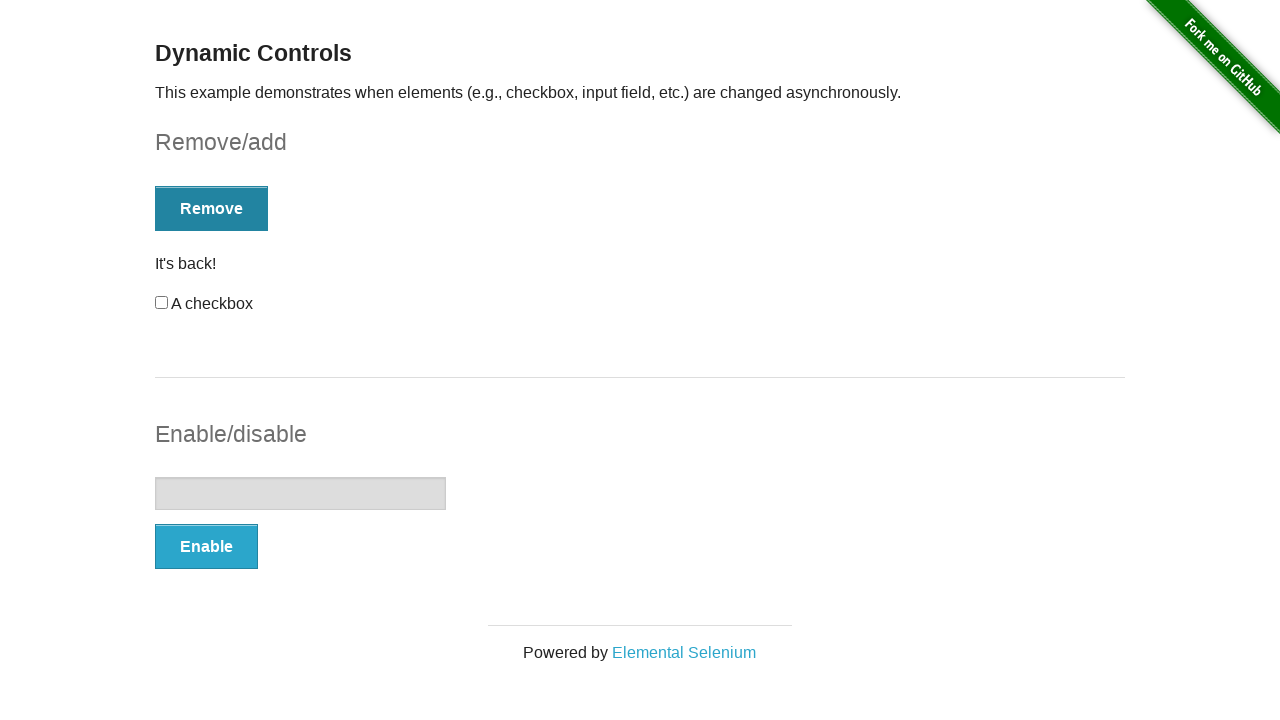